Tests nested frames handling by entering a name in main window, navigating through nested iframes to click a checkbox, then going back to parent frame to enter an address

Starting URL: https://prafpawar11.github.io/frame.html

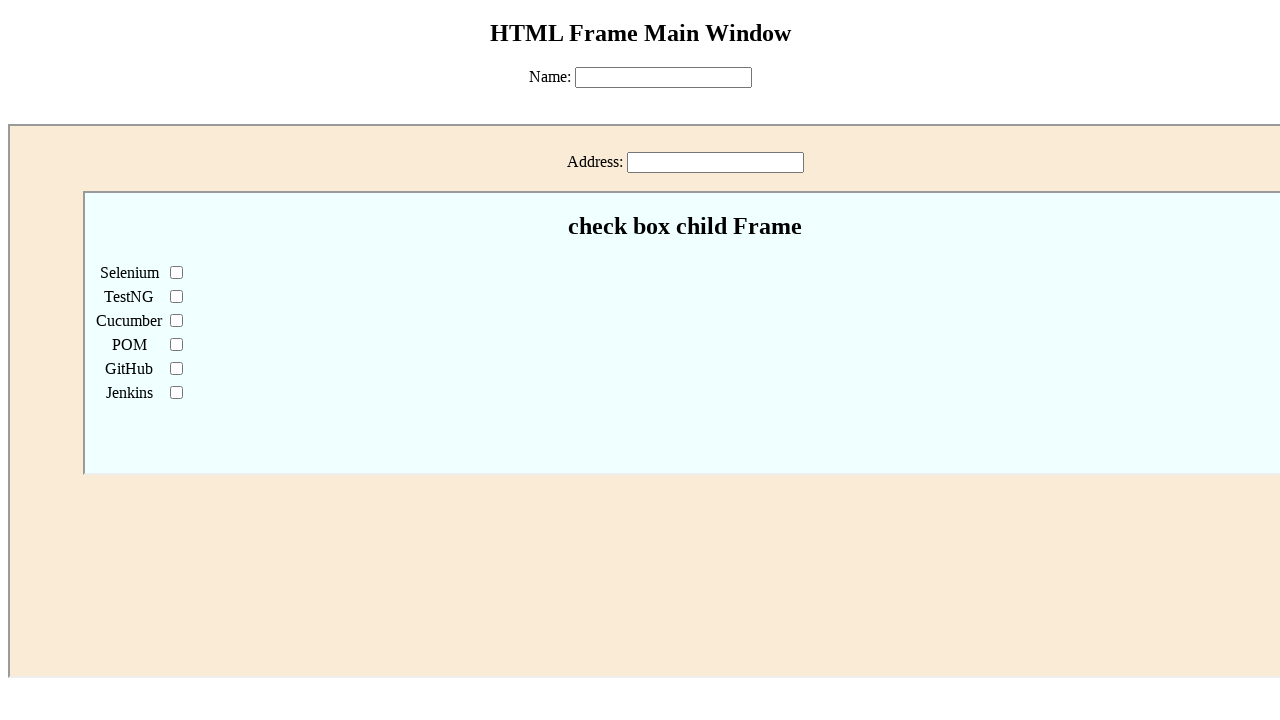

Filled name field with 'Priya' in main window on #name
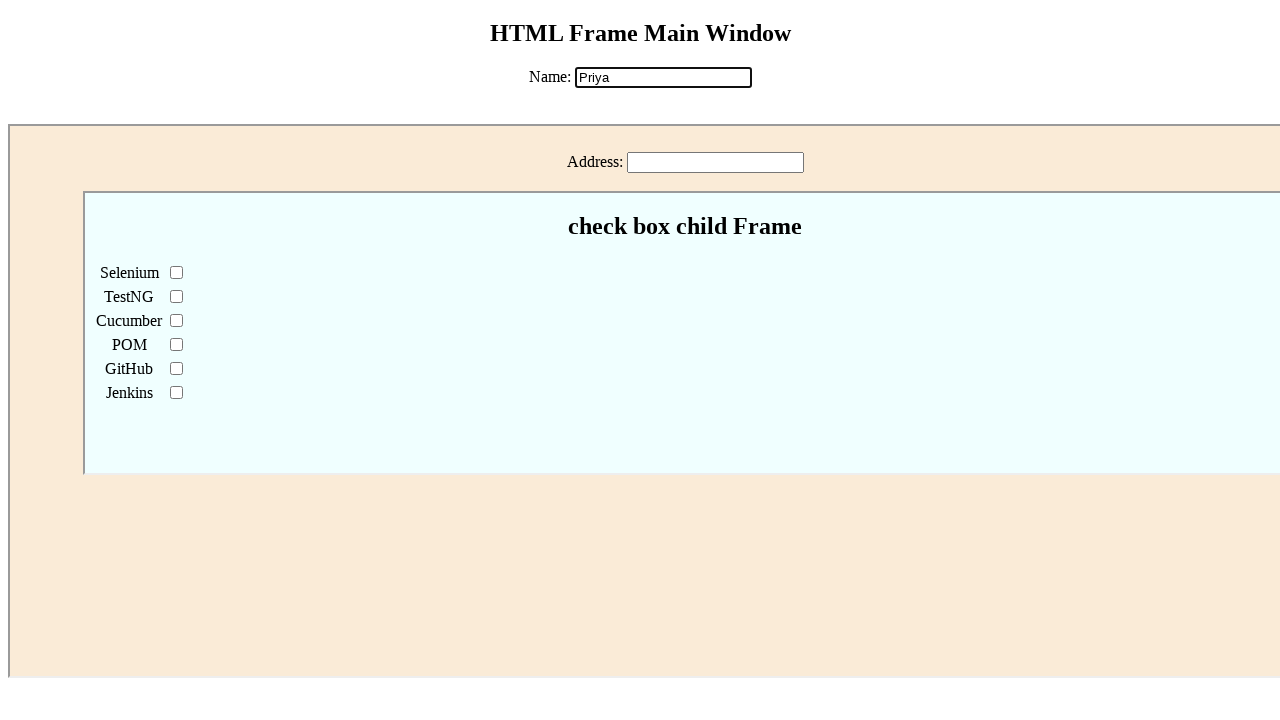

Located outer iframe frame
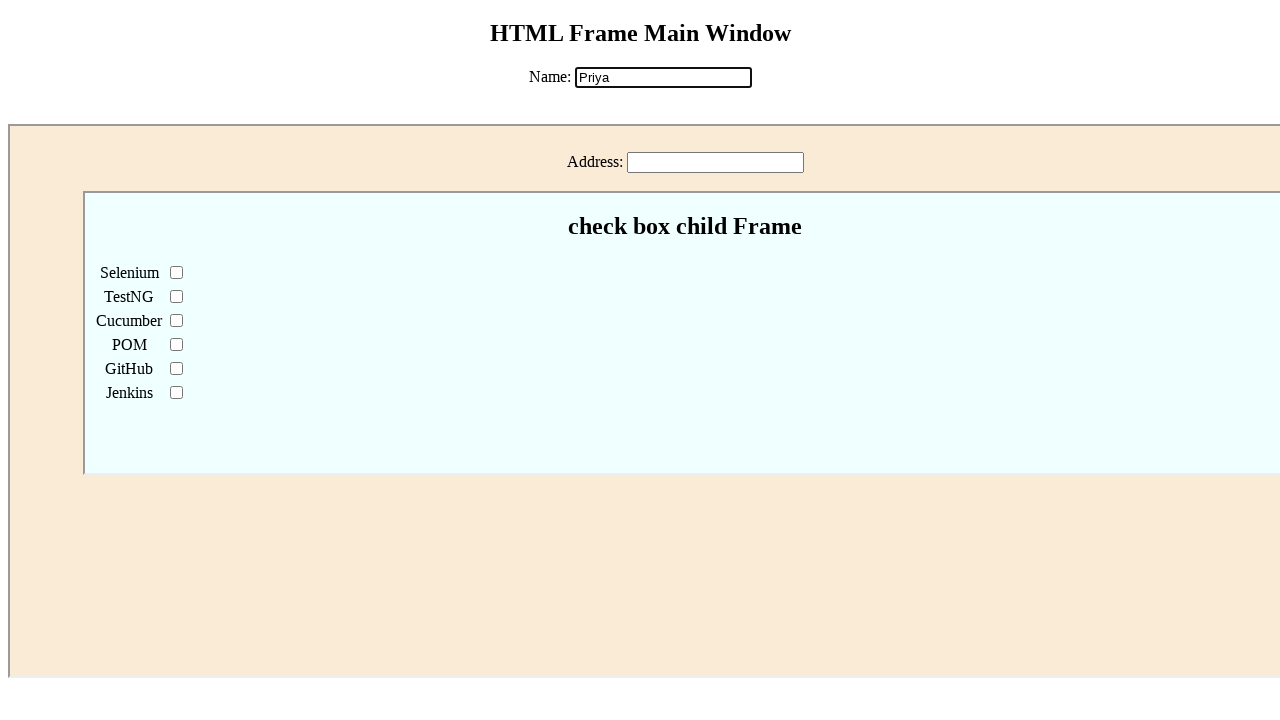

Located nested iframe inside outer frame
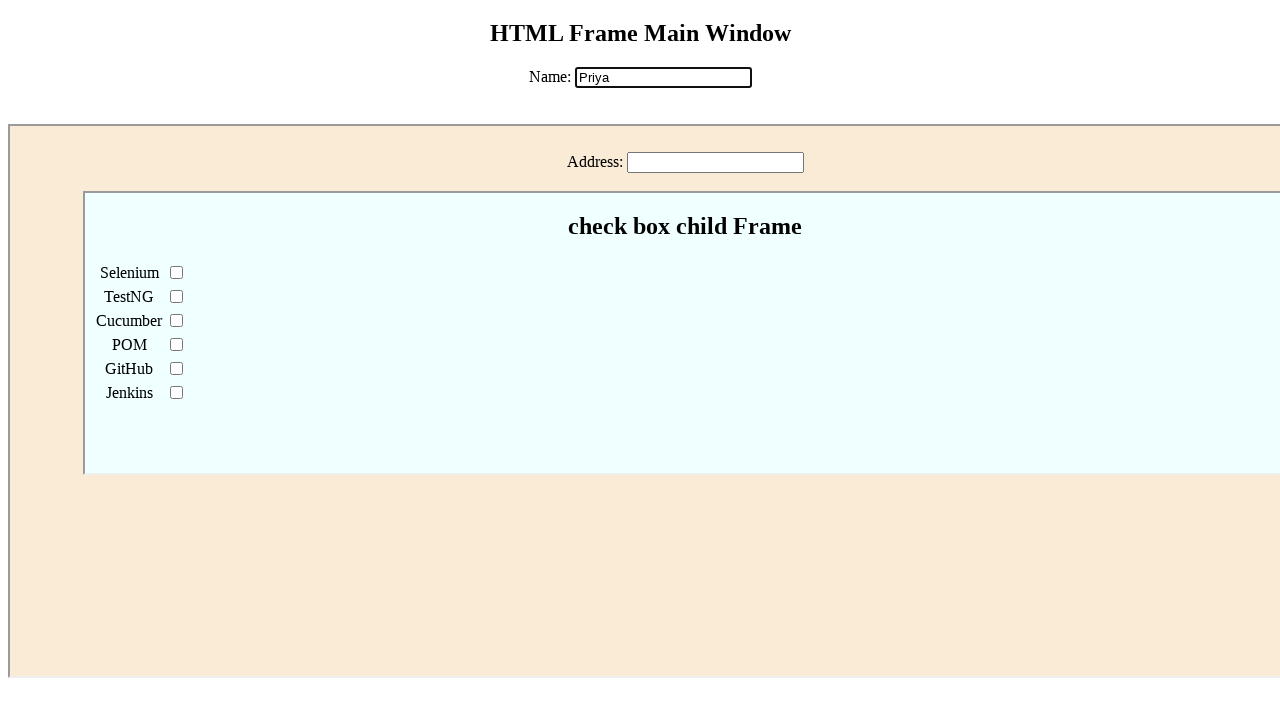

Clicked TestNG checkbox in nested frame at (176, 296) on iframe >> nth=0 >> internal:control=enter-frame >> iframe >> nth=0 >> internal:c
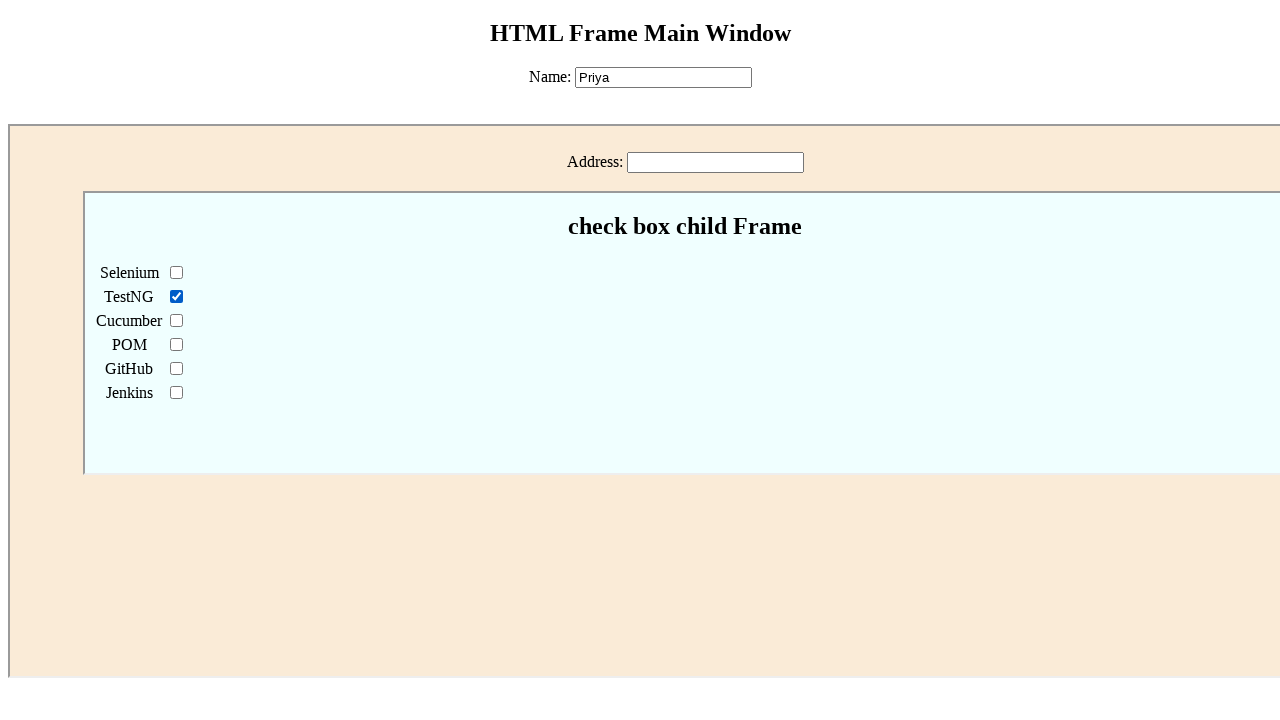

Filled address field with 'Mumbai' in outer frame on iframe >> nth=0 >> internal:control=enter-frame >> #add
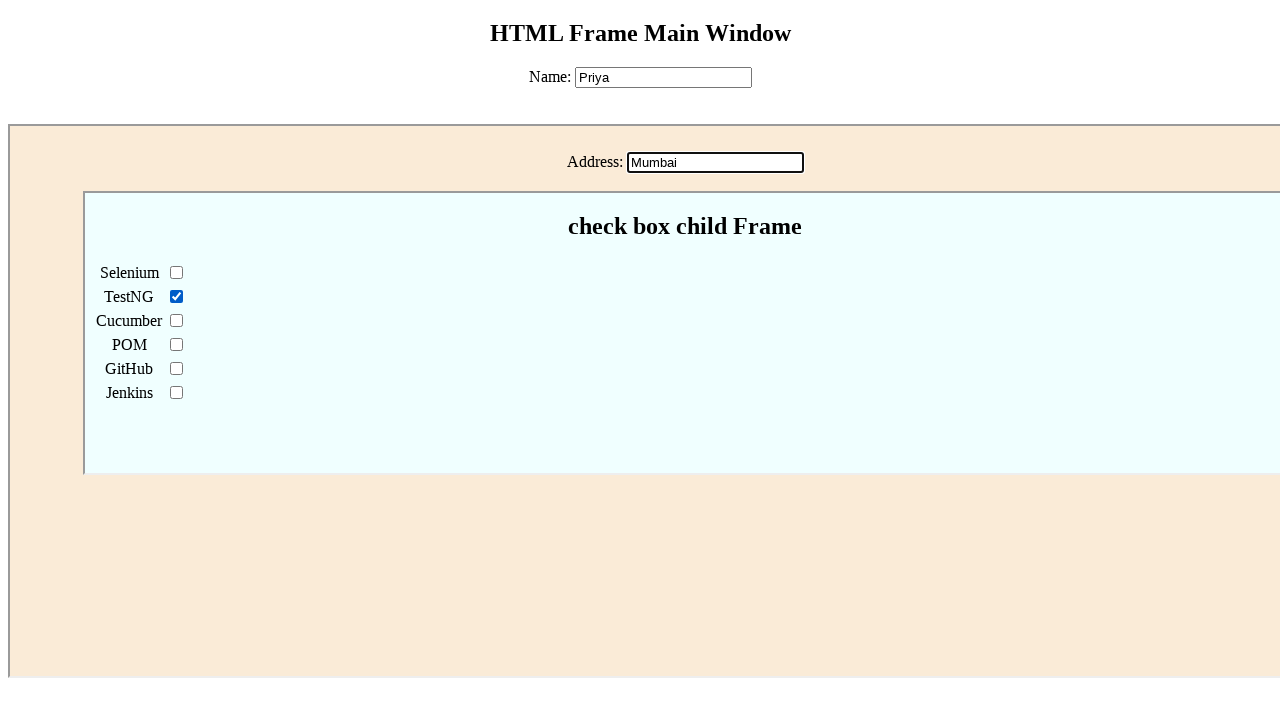

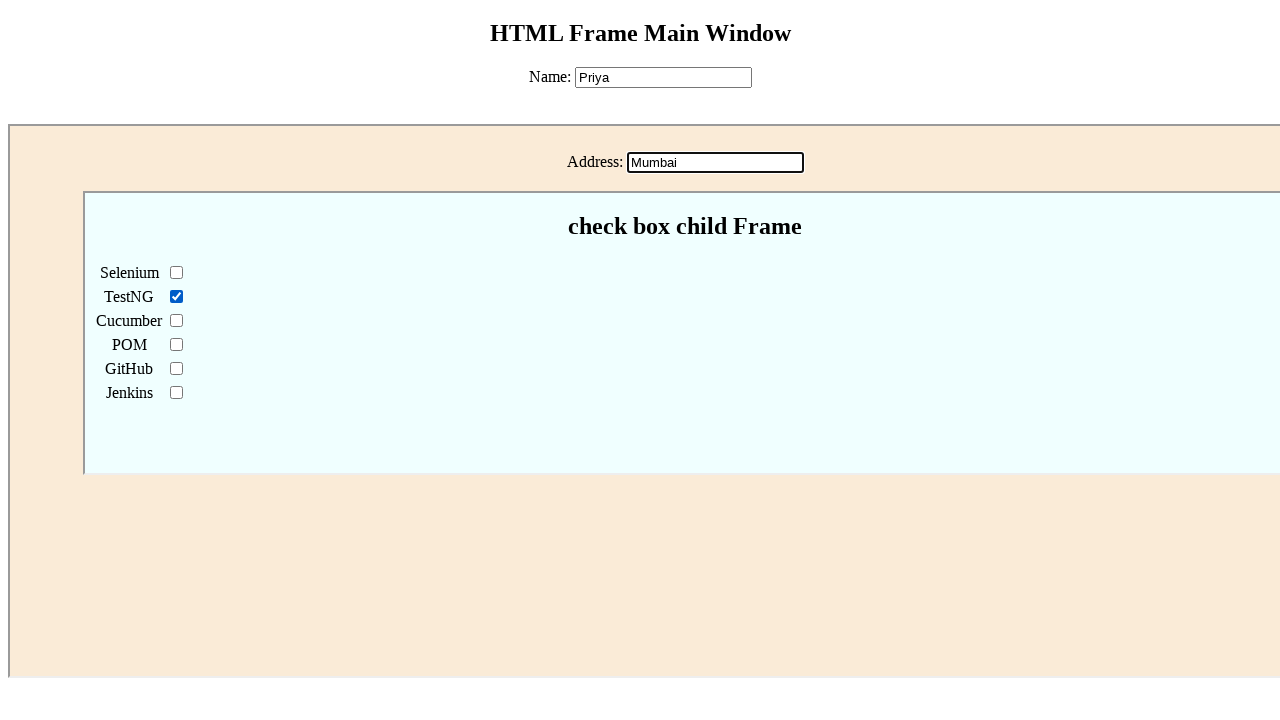